Tests handling a JavaScript prompt alert by entering text into the prompt and accepting it, then verifying the result

Starting URL: https://the-internet.herokuapp.com/javascript_alerts

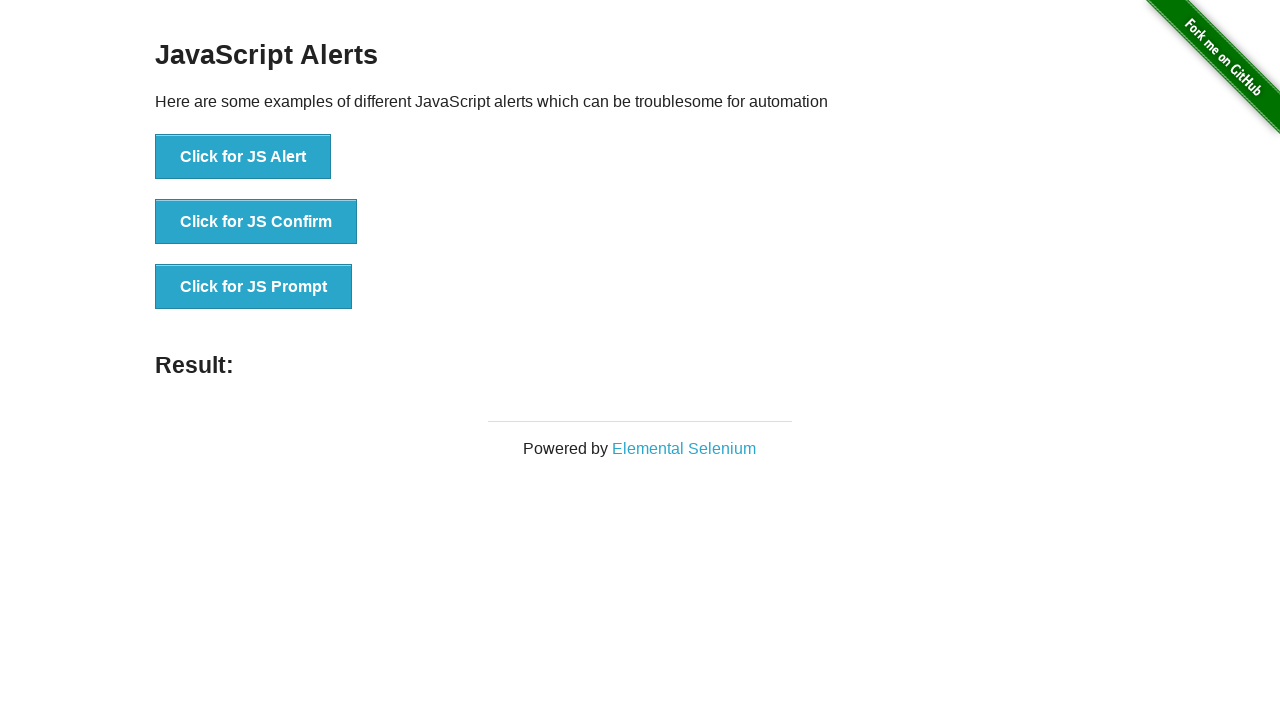

Set up dialog handler to accept prompt with text 'This ramanasoft'
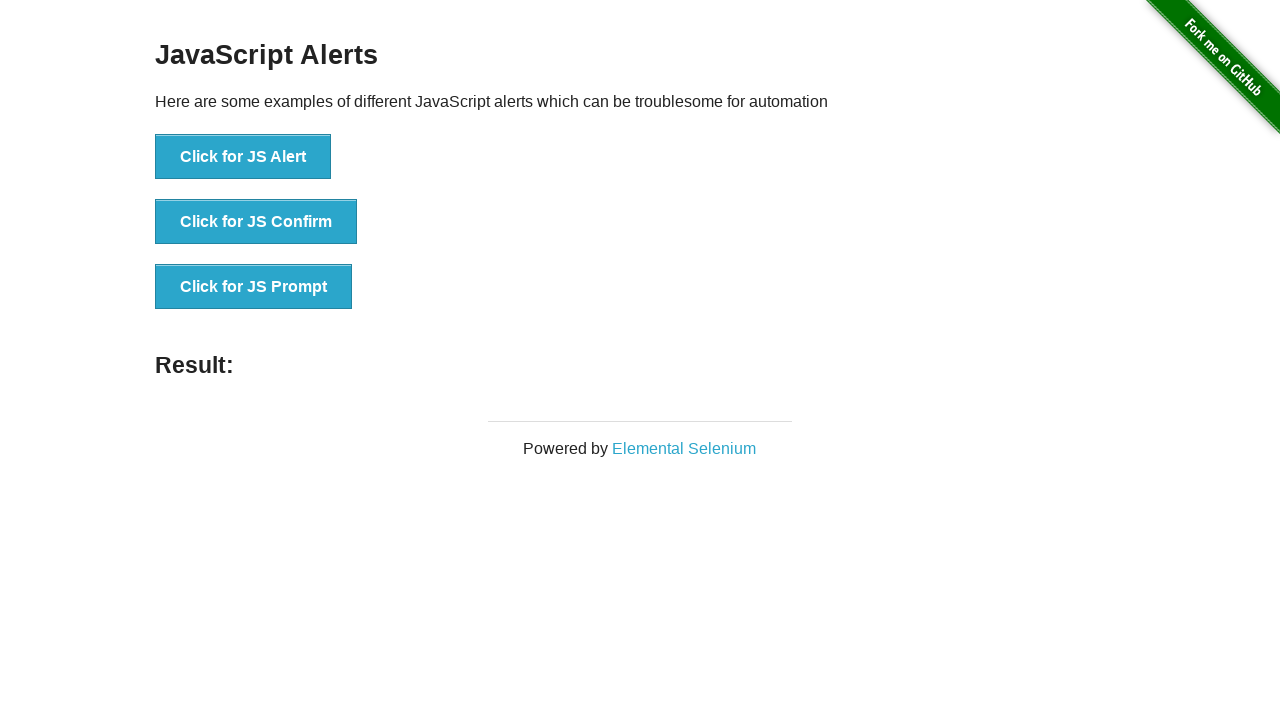

Clicked button to trigger JavaScript prompt alert at (254, 287) on xpath=//button[@onclick='jsPrompt()']
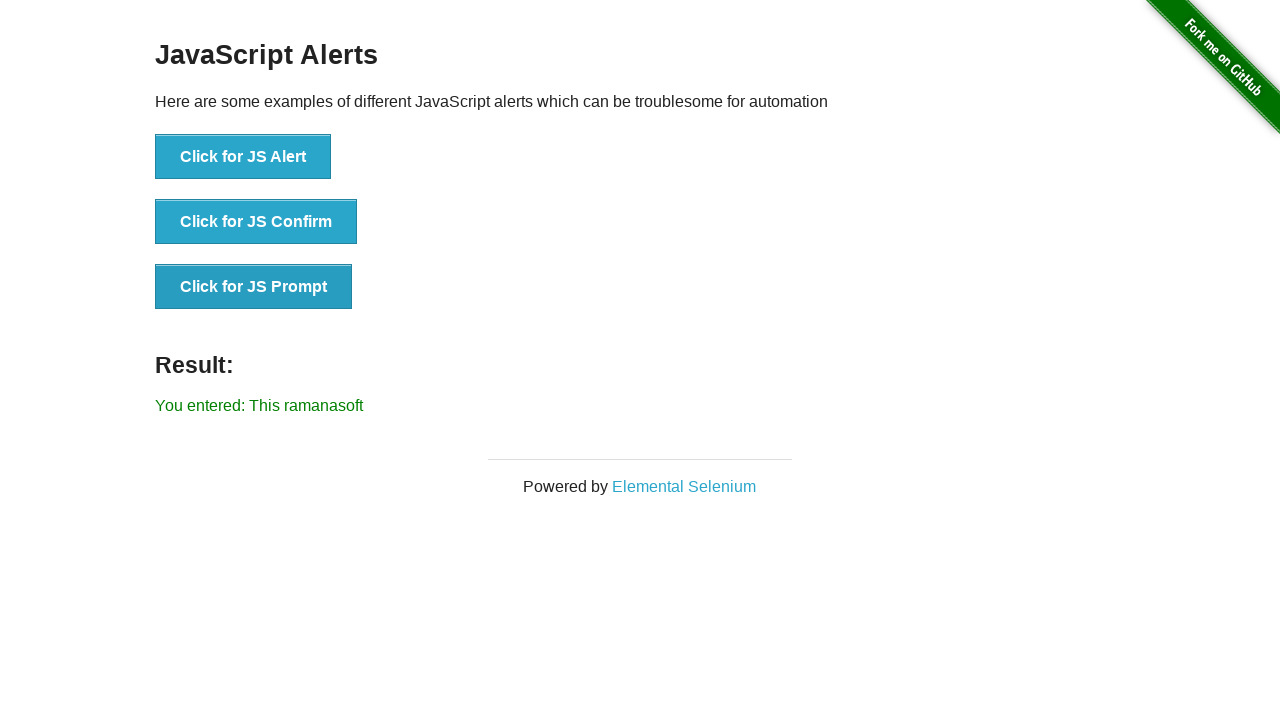

Waited for result element to appear
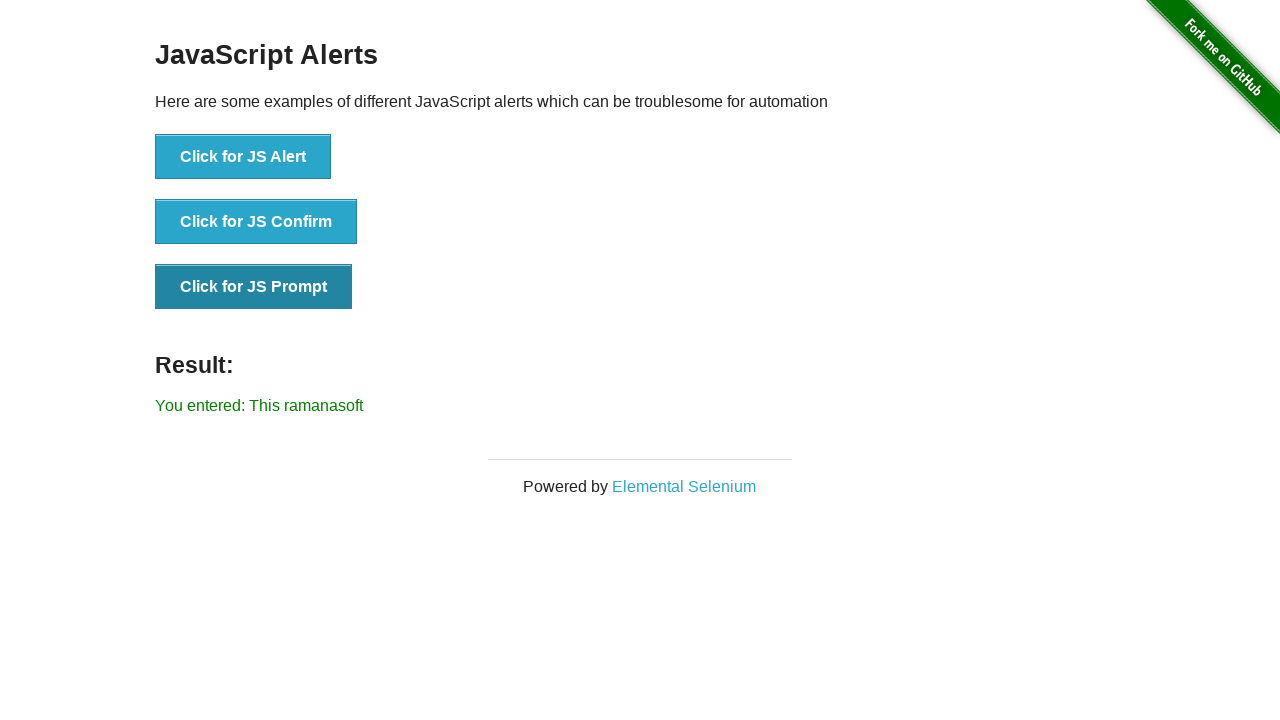

Retrieved result text: You entered: This ramanasoft
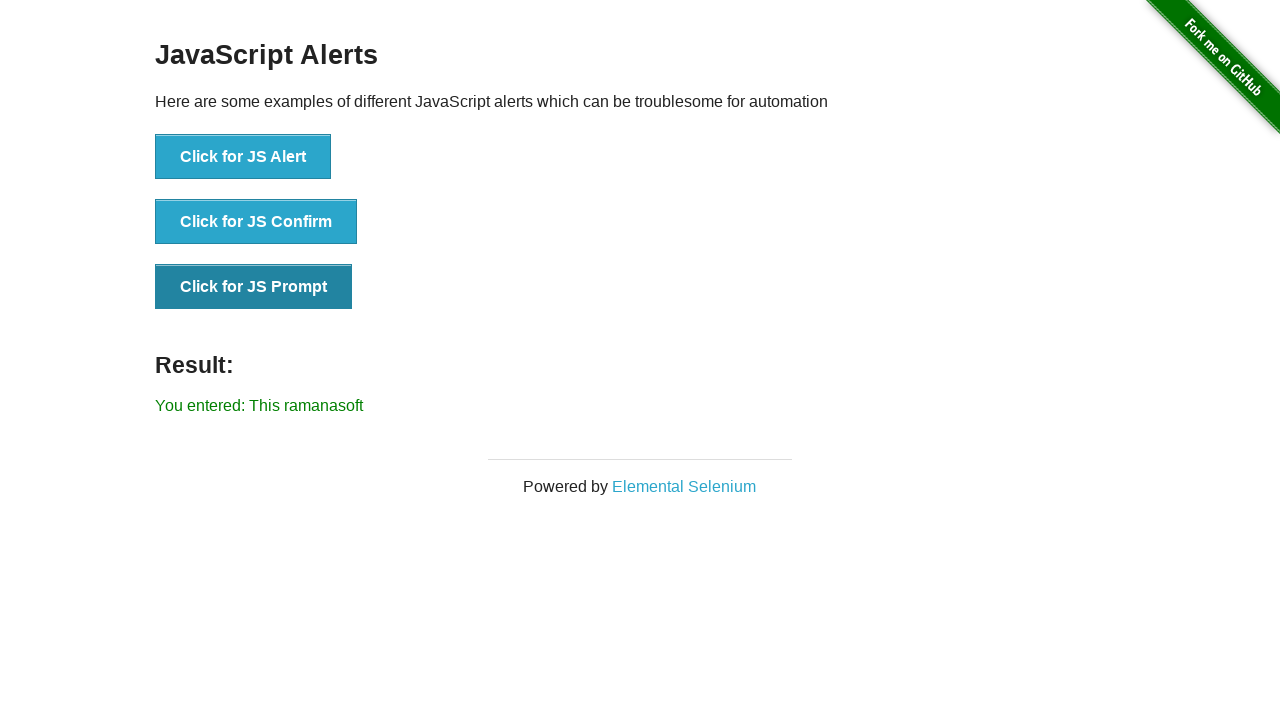

Printed result text to console
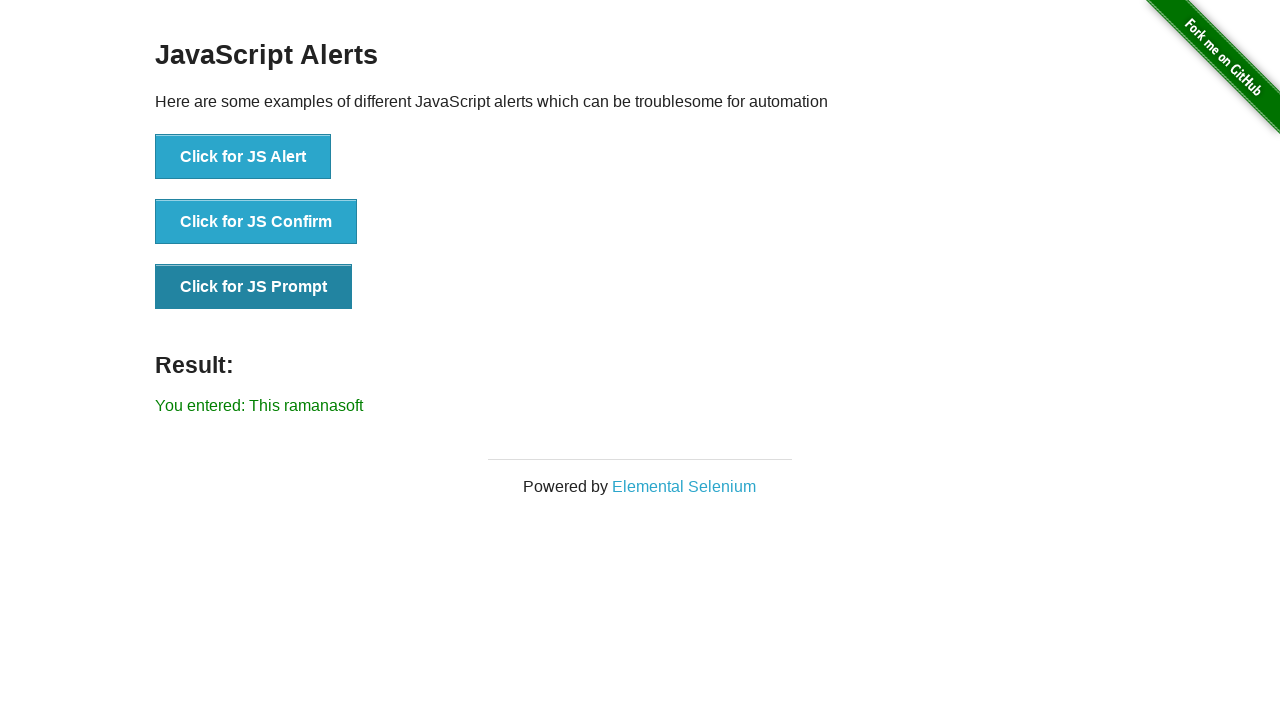

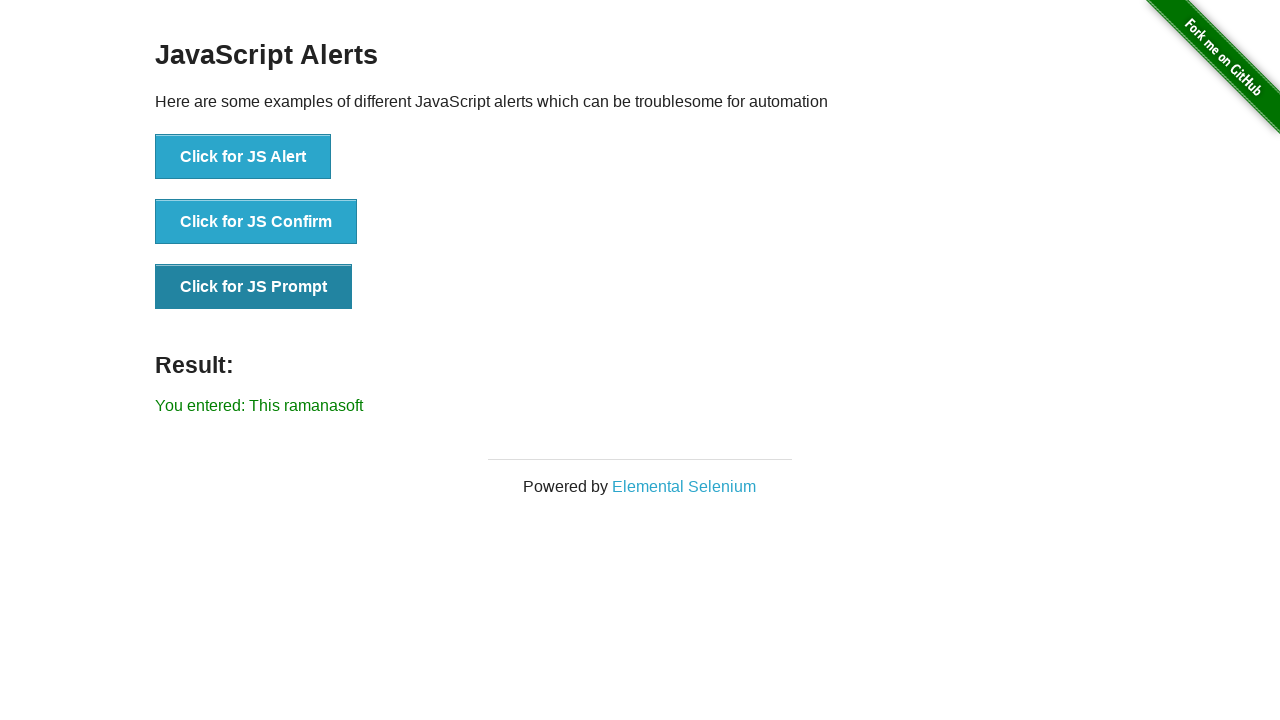